Navigates to a Hotstar video page and then navigates to YouTube homepage, testing basic multi-page navigation.

Starting URL: https://www.hotstar.com/in/tv/mahabharat/435/pandavas-fight-against-bhishma/1000011993

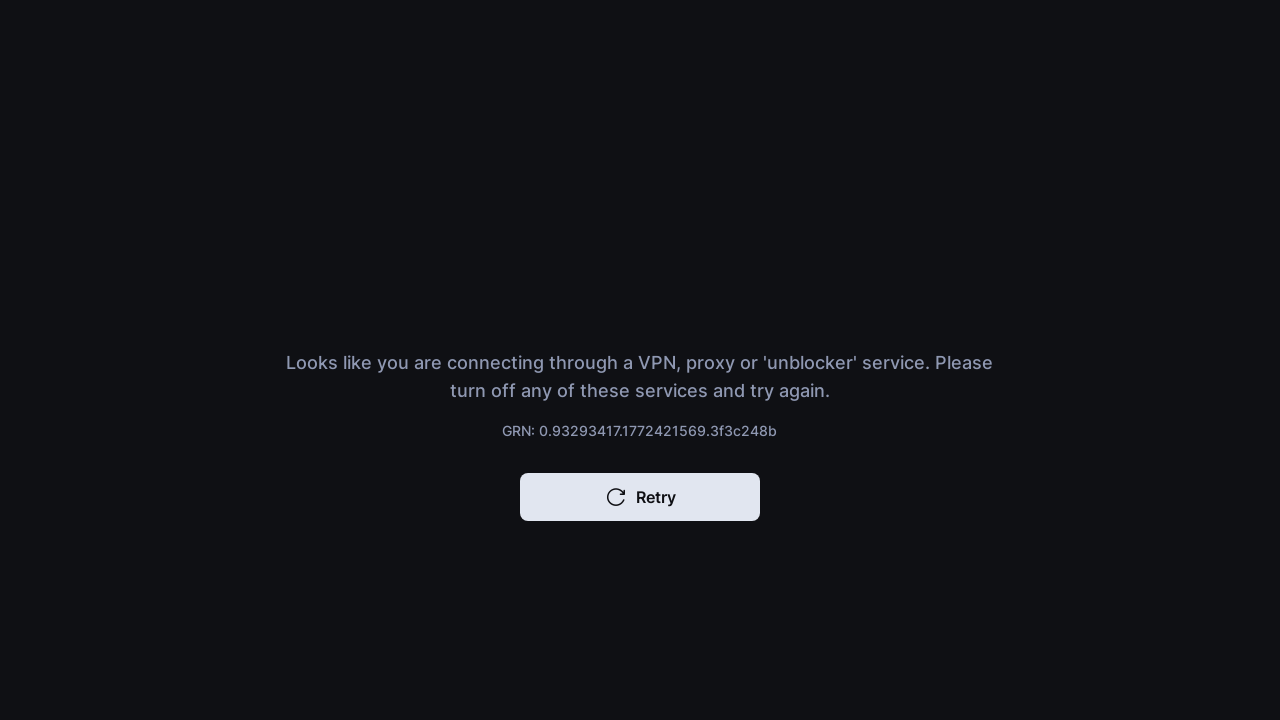

Navigated to YouTube homepage from Hotstar video page
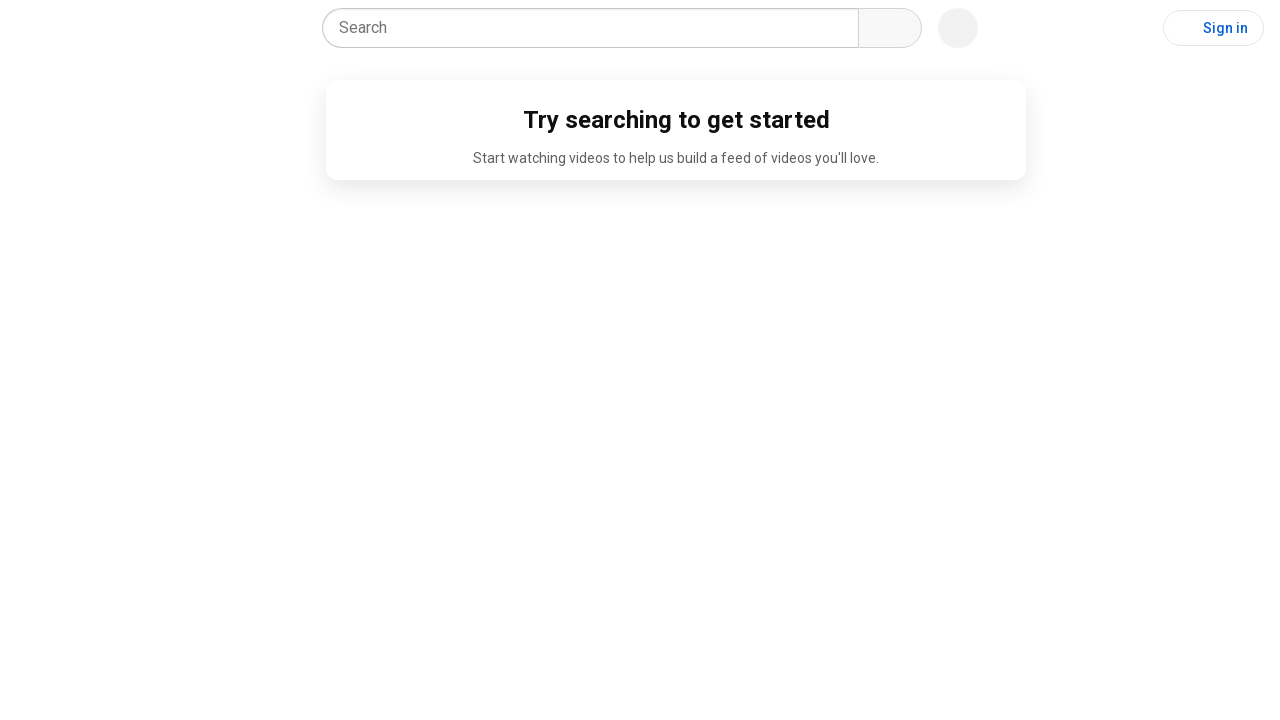

YouTube homepage loaded (domcontentloaded)
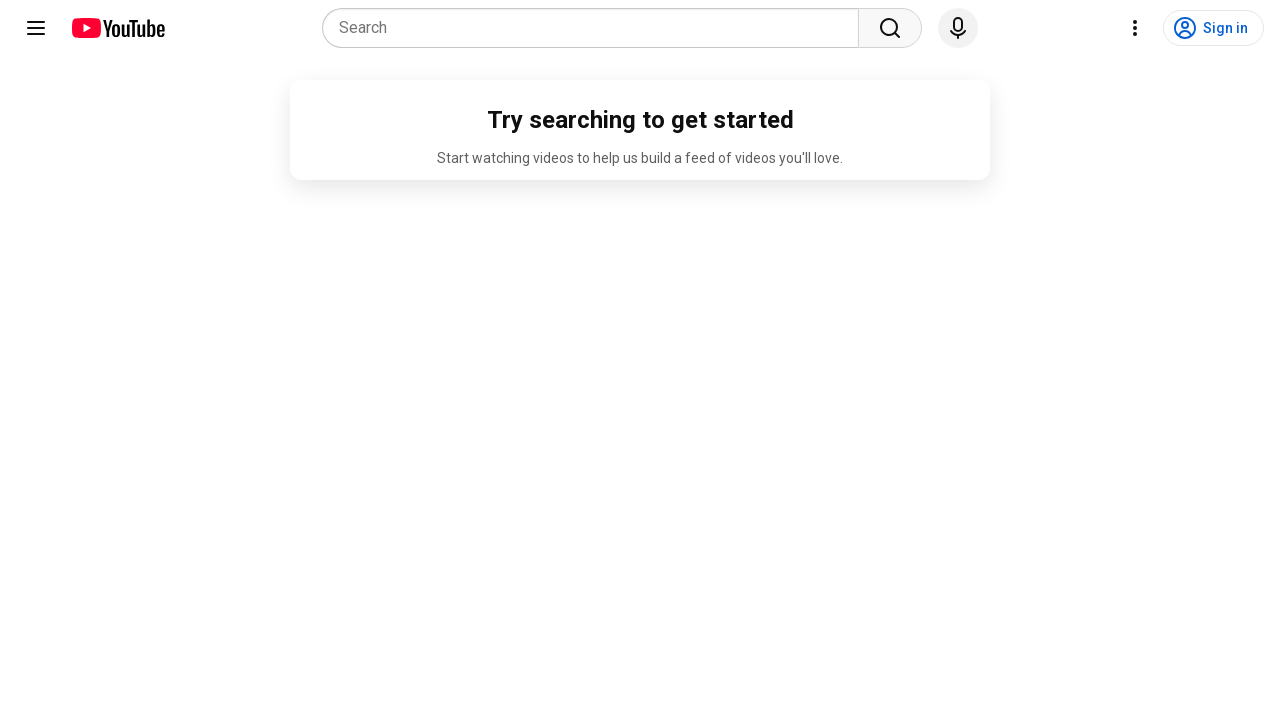

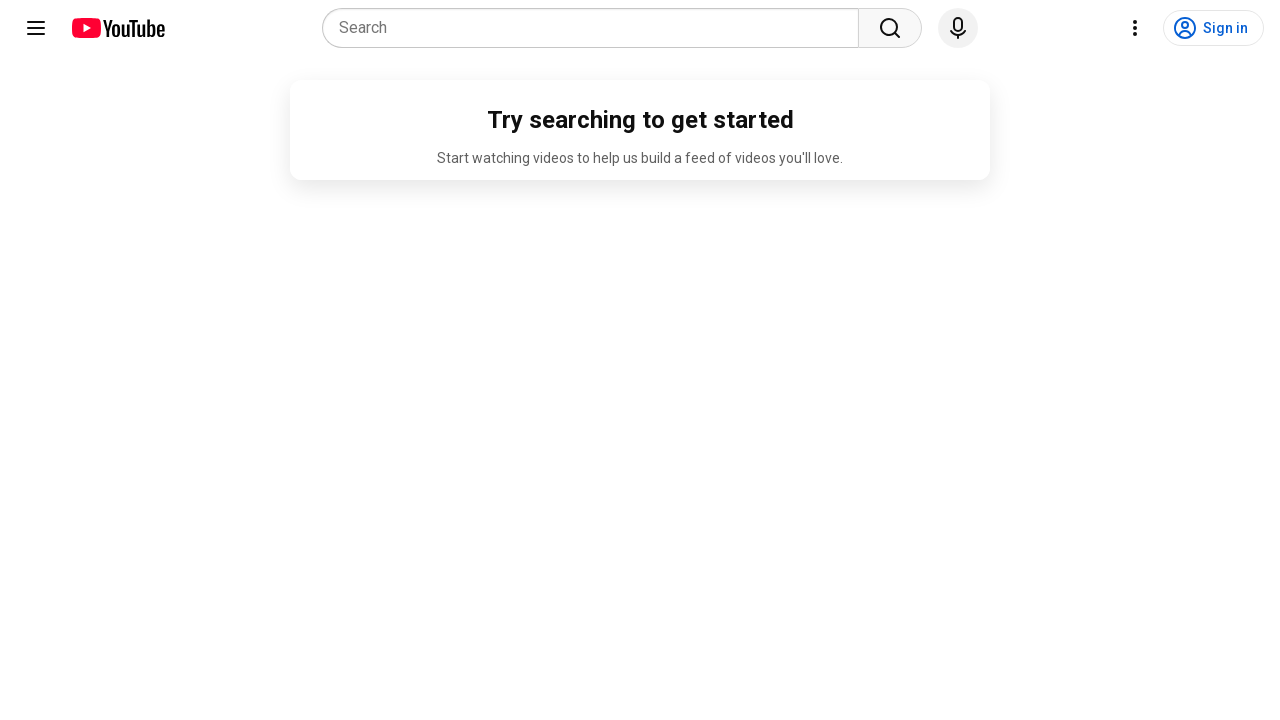